Tests the search functionality on an OpenCart demo site by searching for "iPhone" and verifying that search results are displayed.

Starting URL: http://demo.opencart.ua/

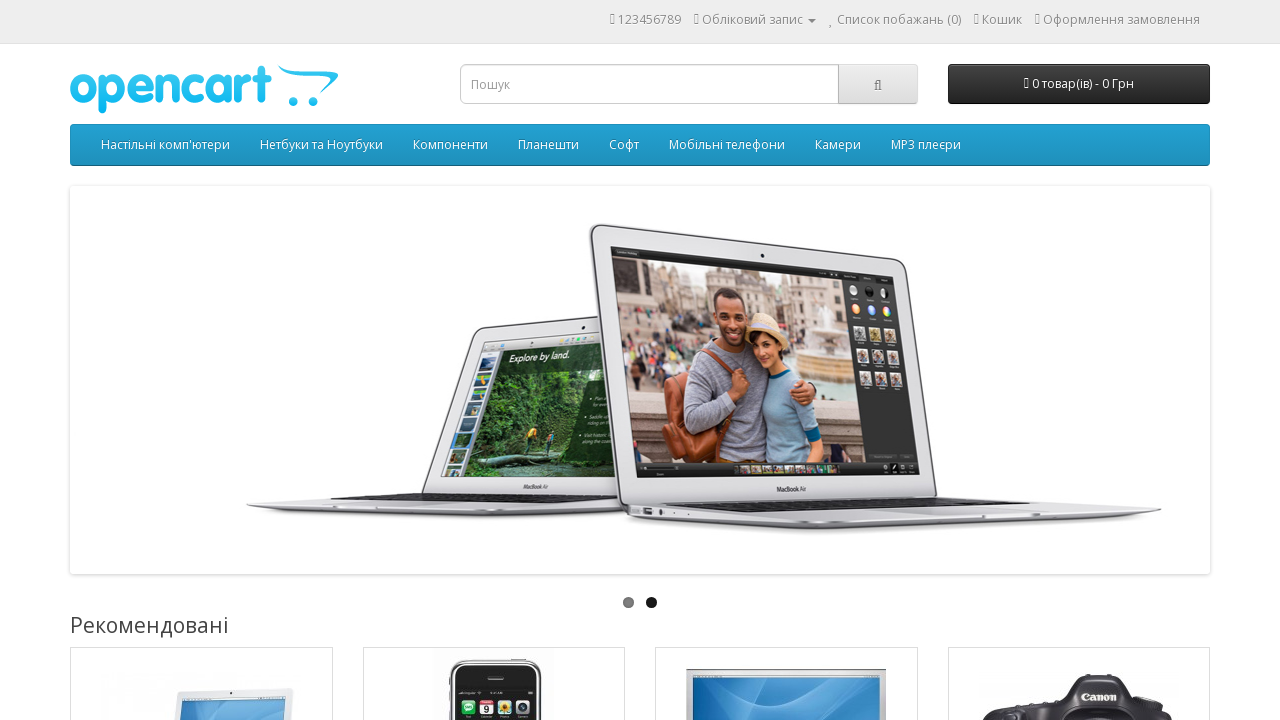

Clicked on the search input field at (649, 84) on #search > input
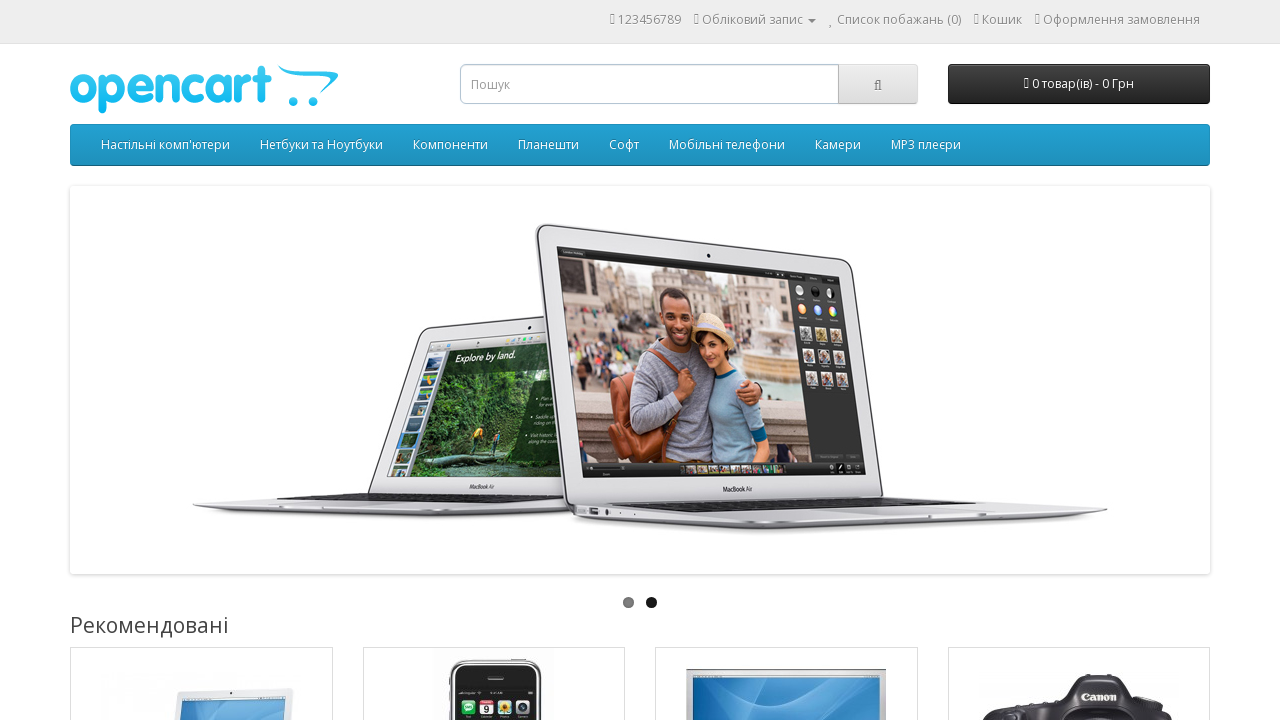

Filled search field with 'iPhone' on #search > input
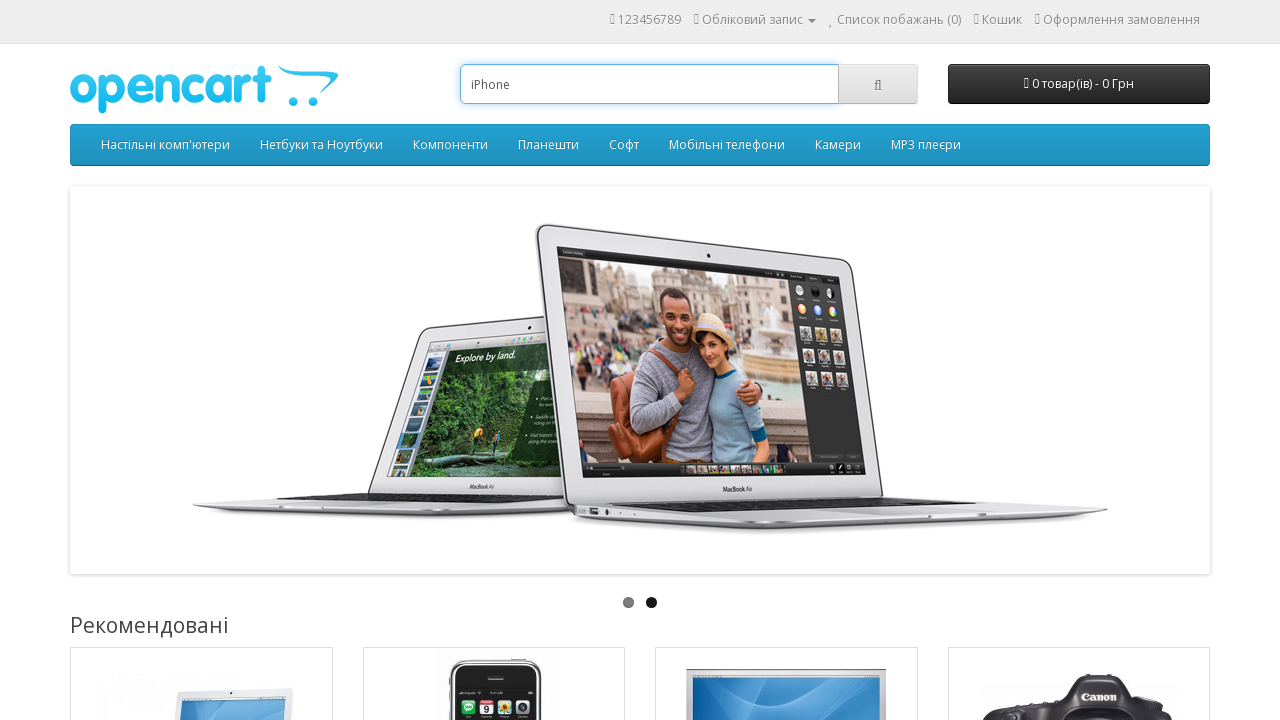

Pressed Enter to submit search for iPhone on #search > input
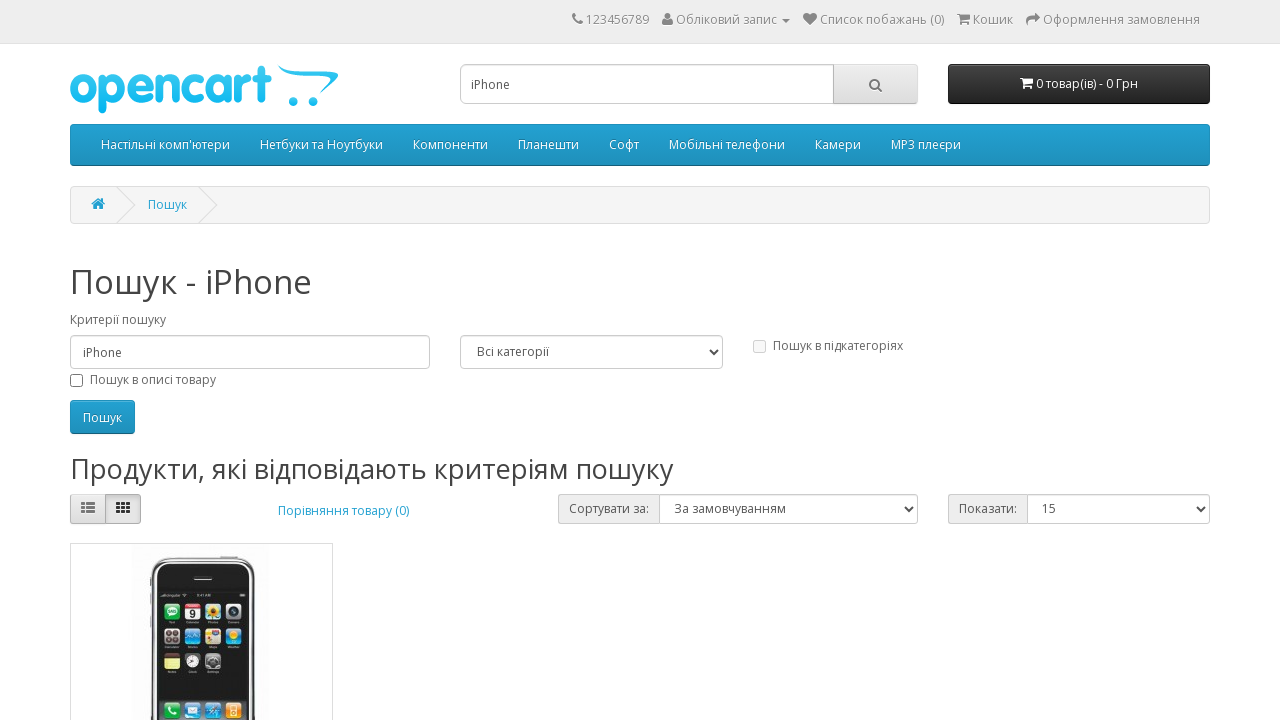

Search results loaded successfully
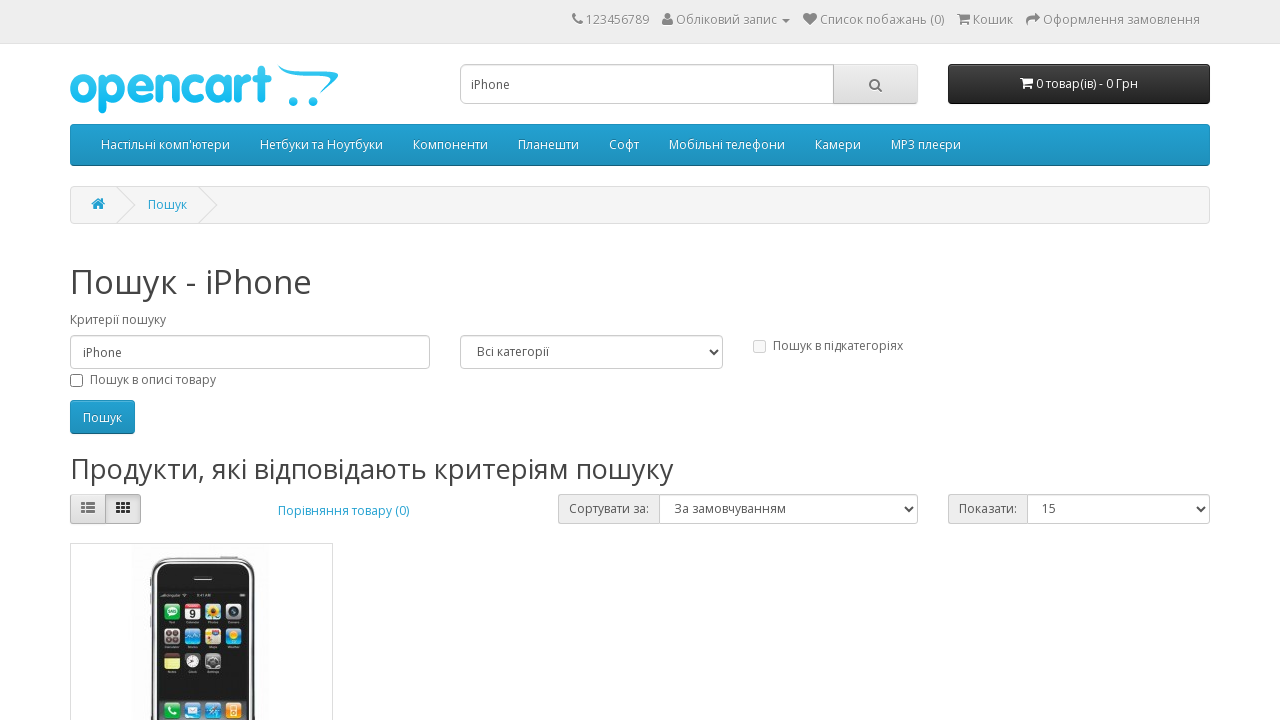

Verified that search result element is visible
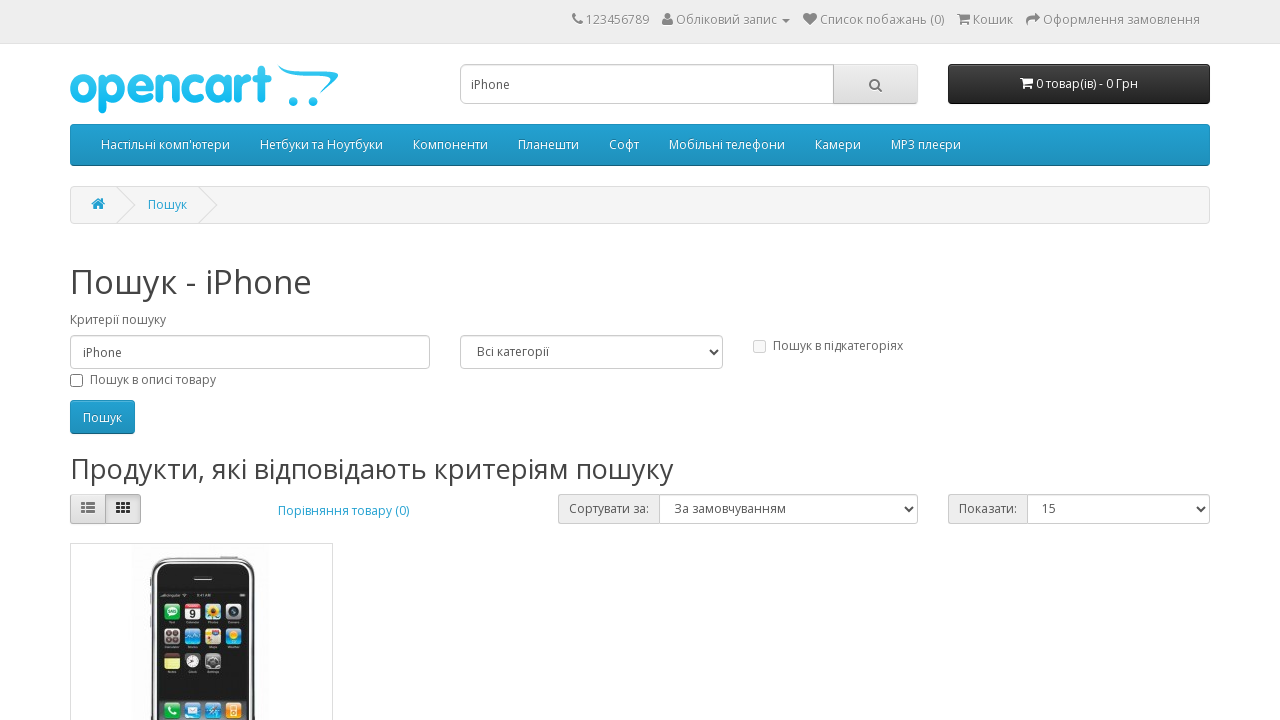

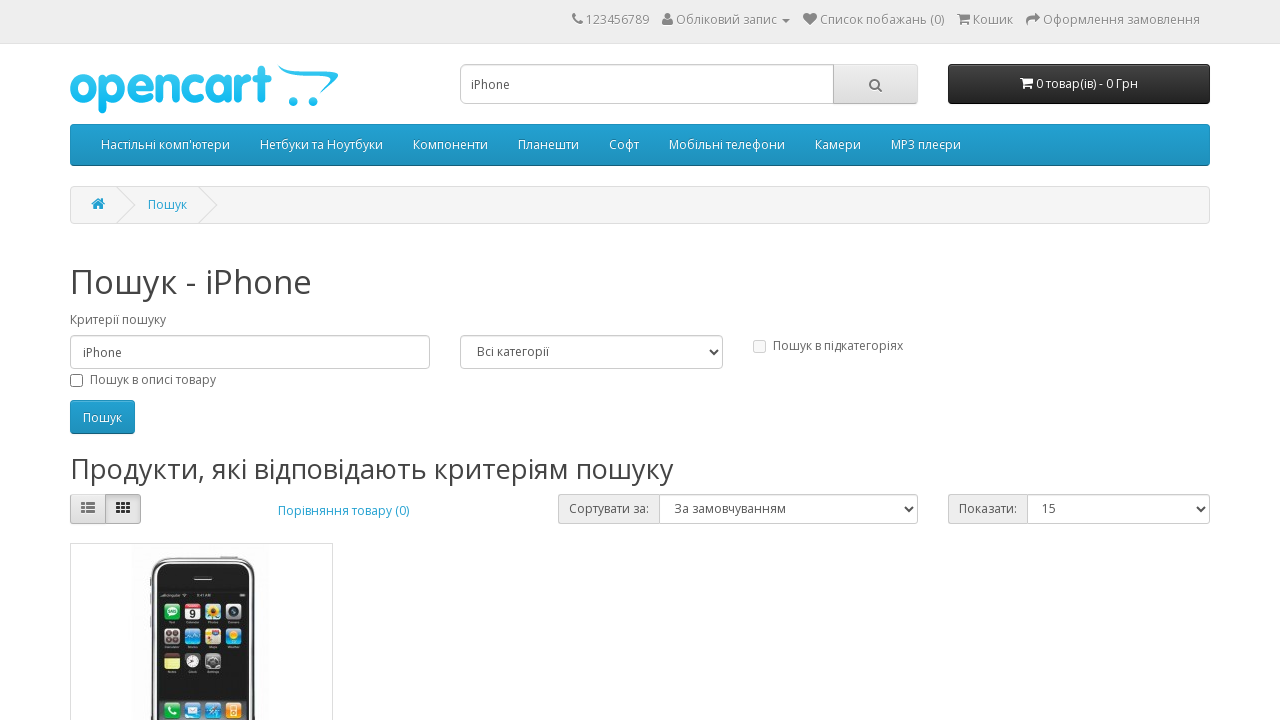